Tests dismissing a confirm popup by clicking the confirm button and dismissing the resulting confirm dialog

Starting URL: https://rahulshettyacademy.com/AutomationPractice/

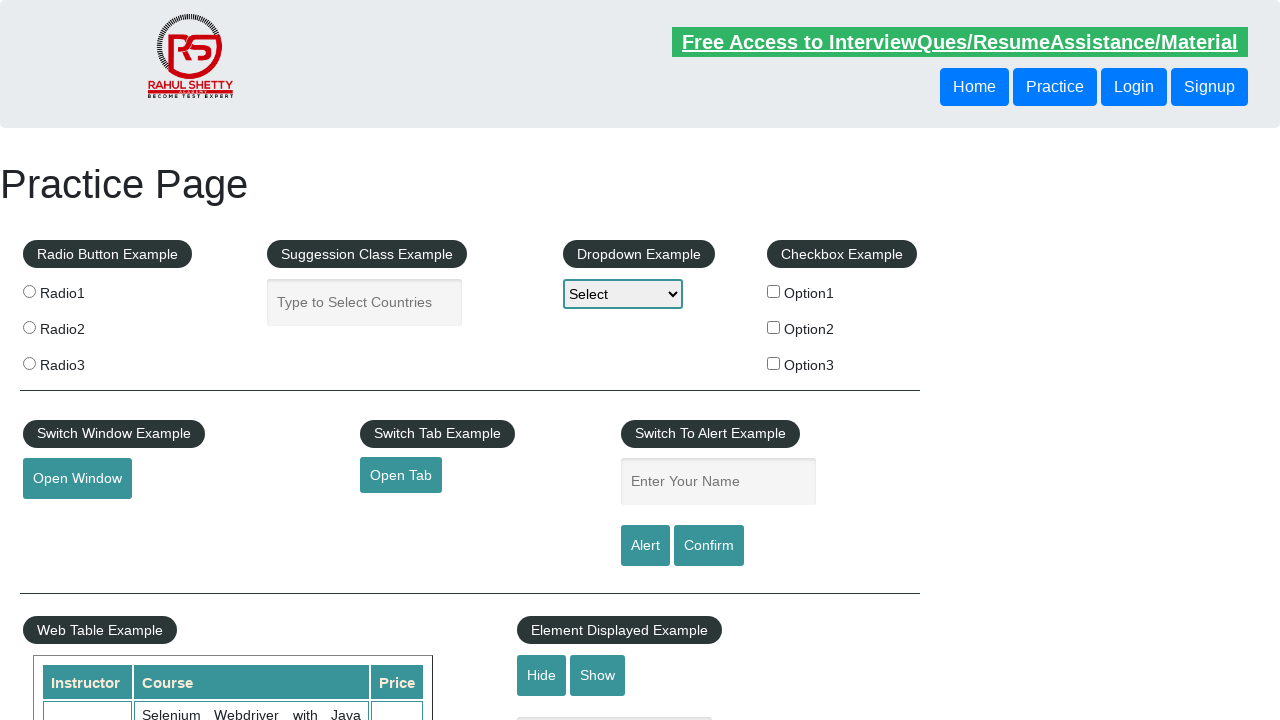

Set up dialog handler to dismiss confirm dialogs
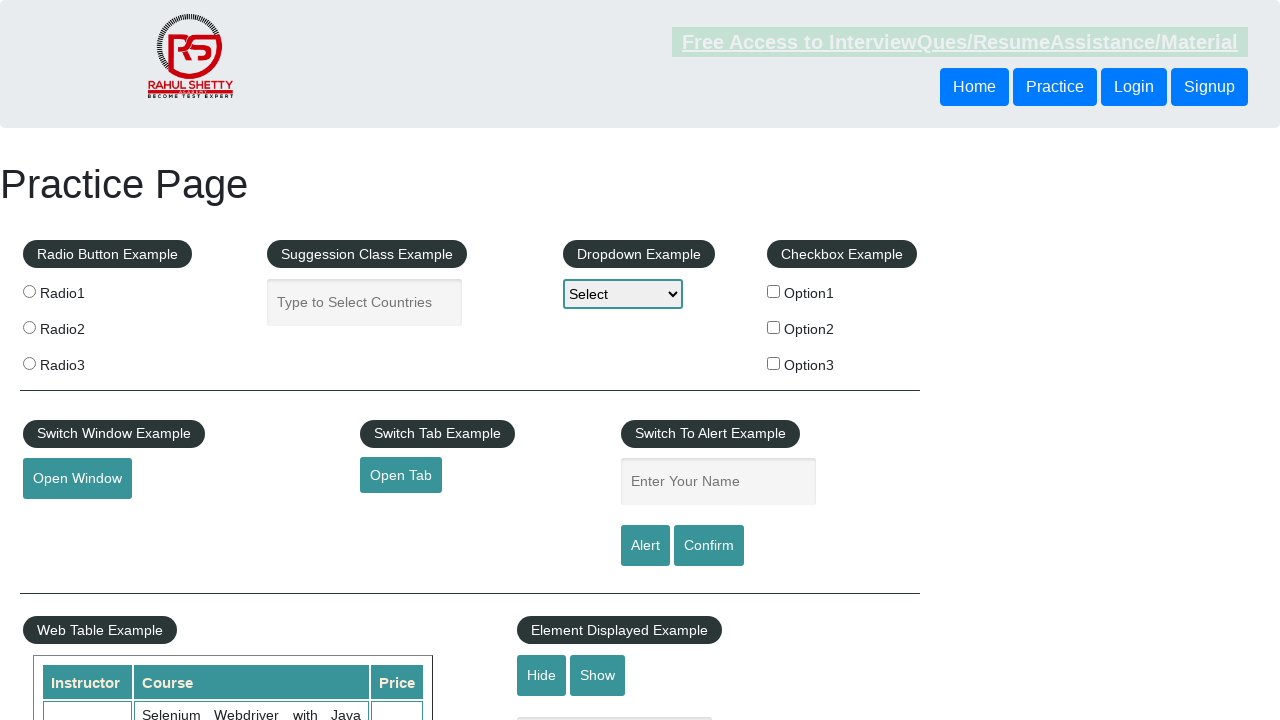

Clicked confirm button to trigger confirm dialog at (709, 546) on xpath=//input[@id='confirmbtn']
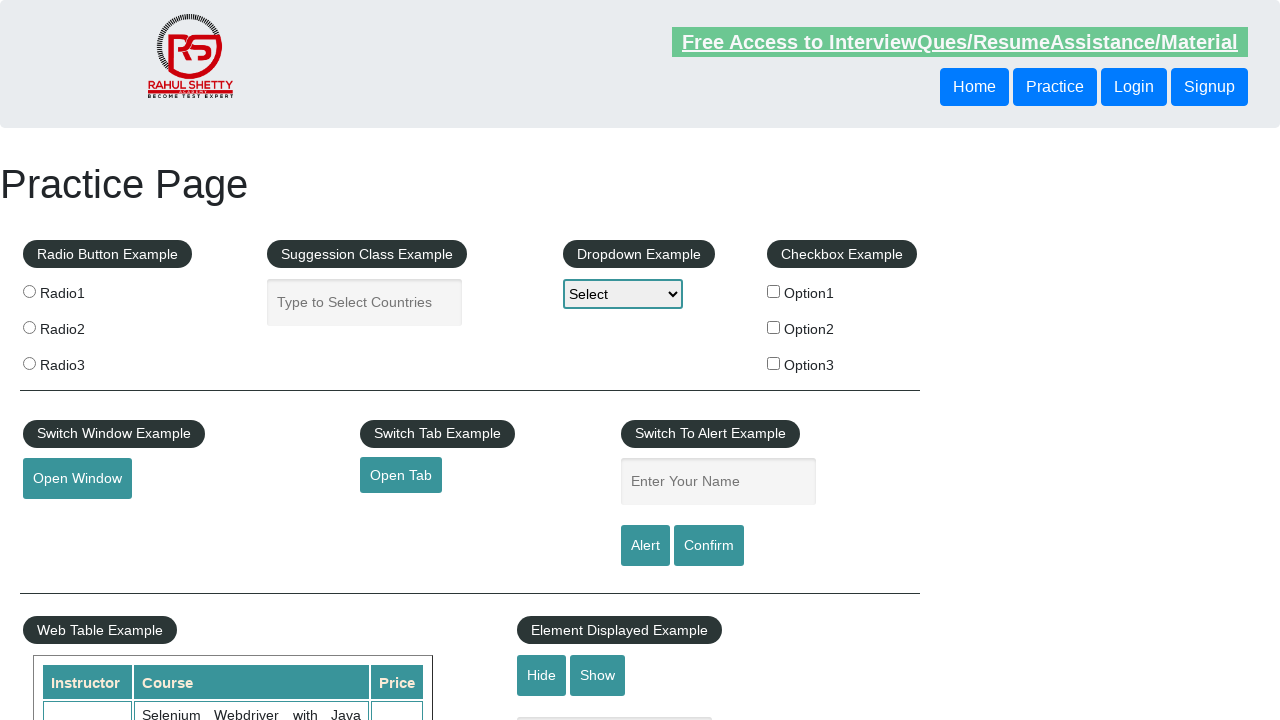

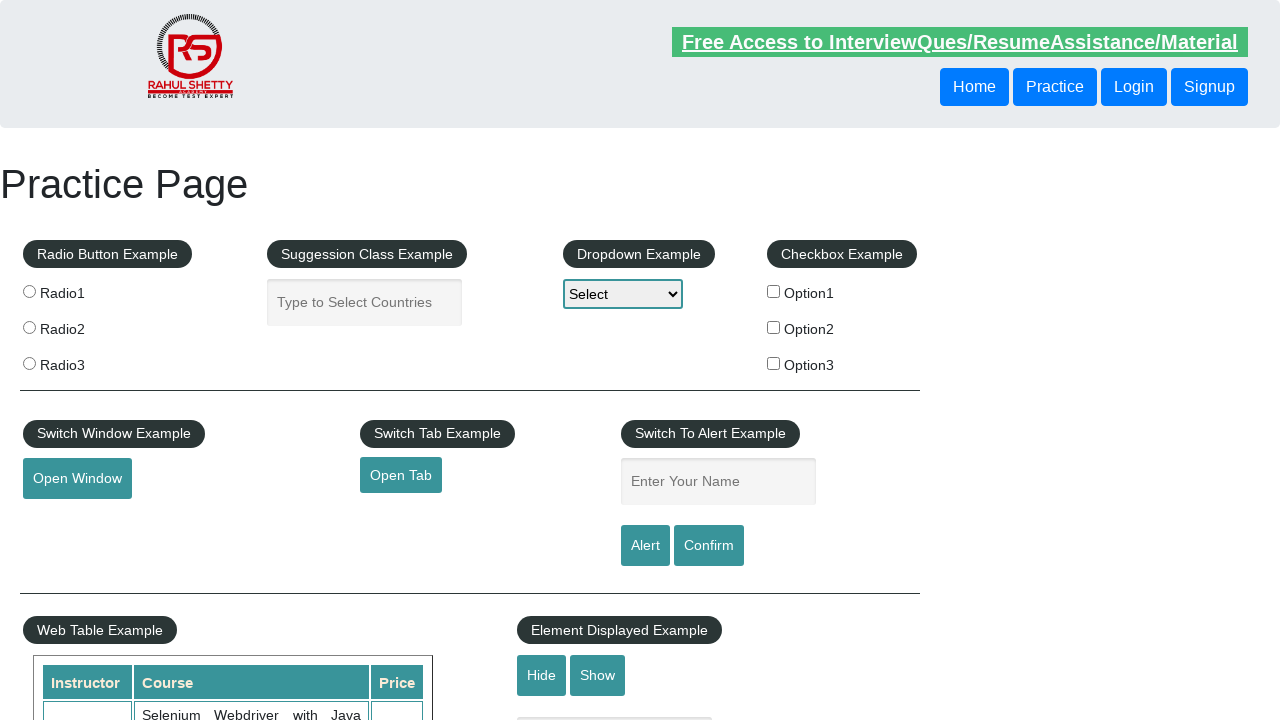